Tests alert handling by clicking a button that triggers an alert and accepting it

Starting URL: https://omayo.blogspot.com/

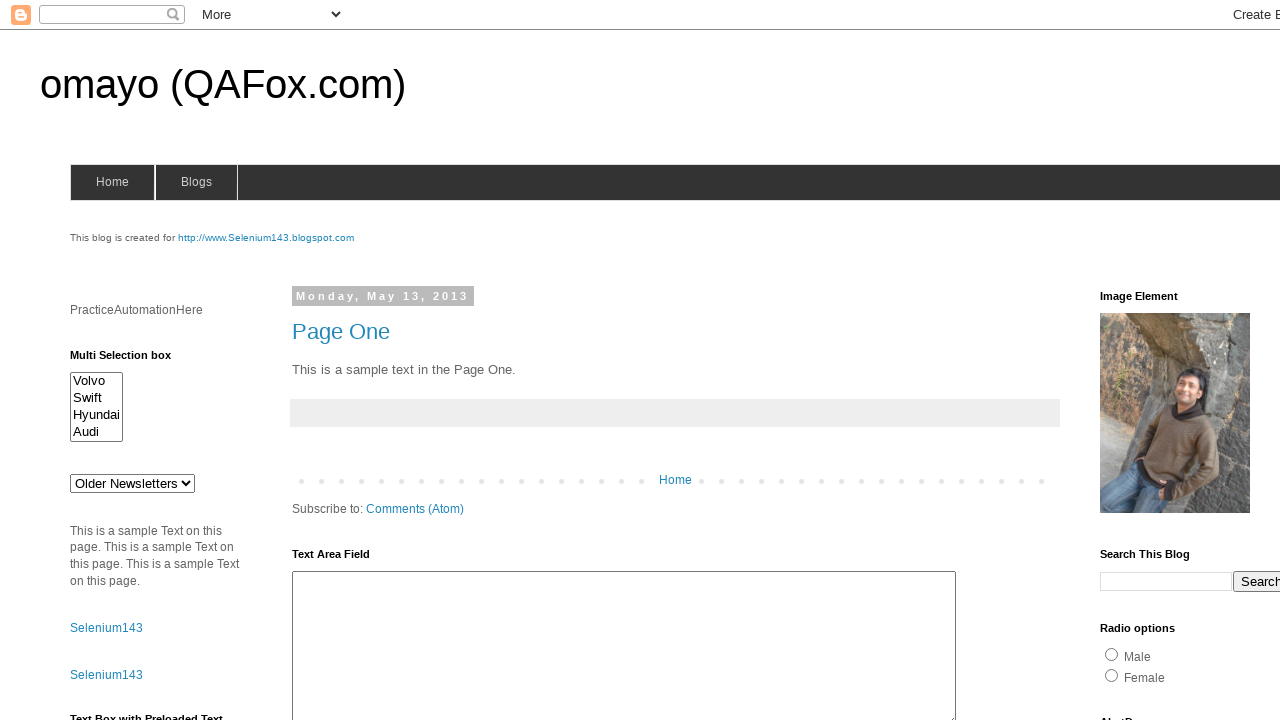

Clicked button with id 'alert1' to trigger alert at (1154, 361) on xpath=//*[@id='alert1']
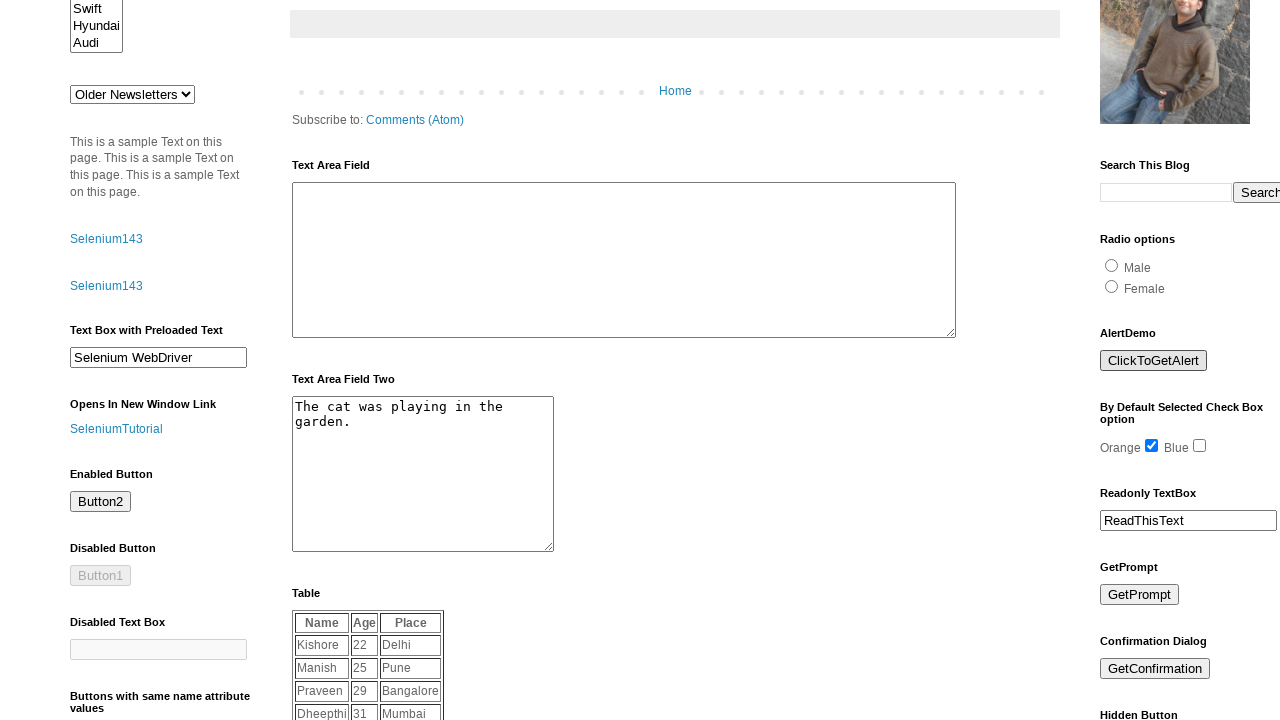

Set up dialog handler to accept alerts
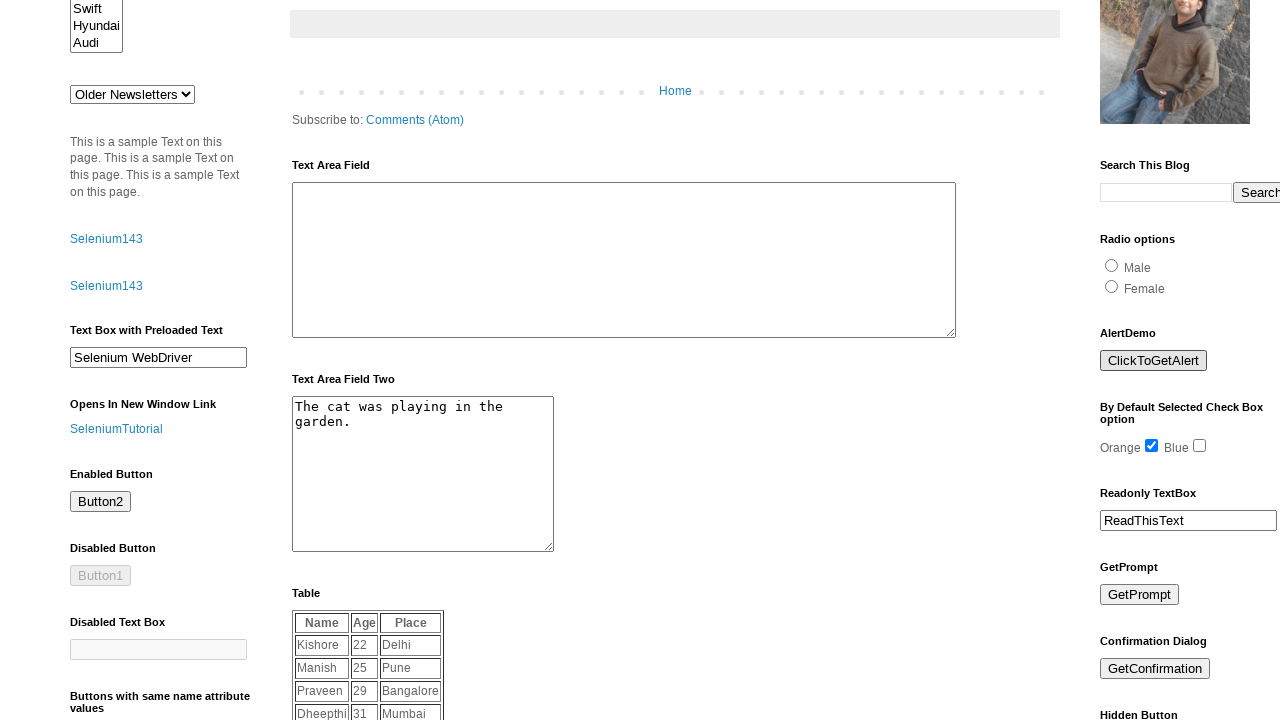

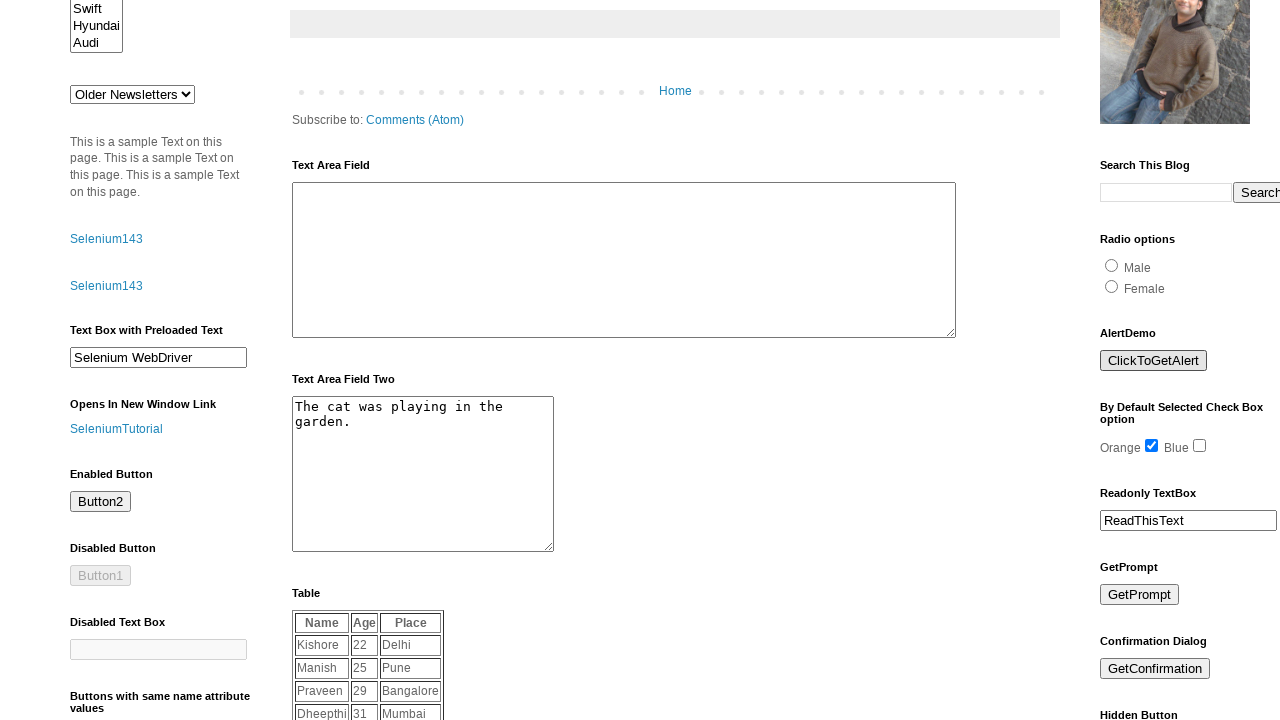